Tests that the Components dropdown menu contains exactly 14 link elements

Starting URL: https://formy-project.herokuapp.com/

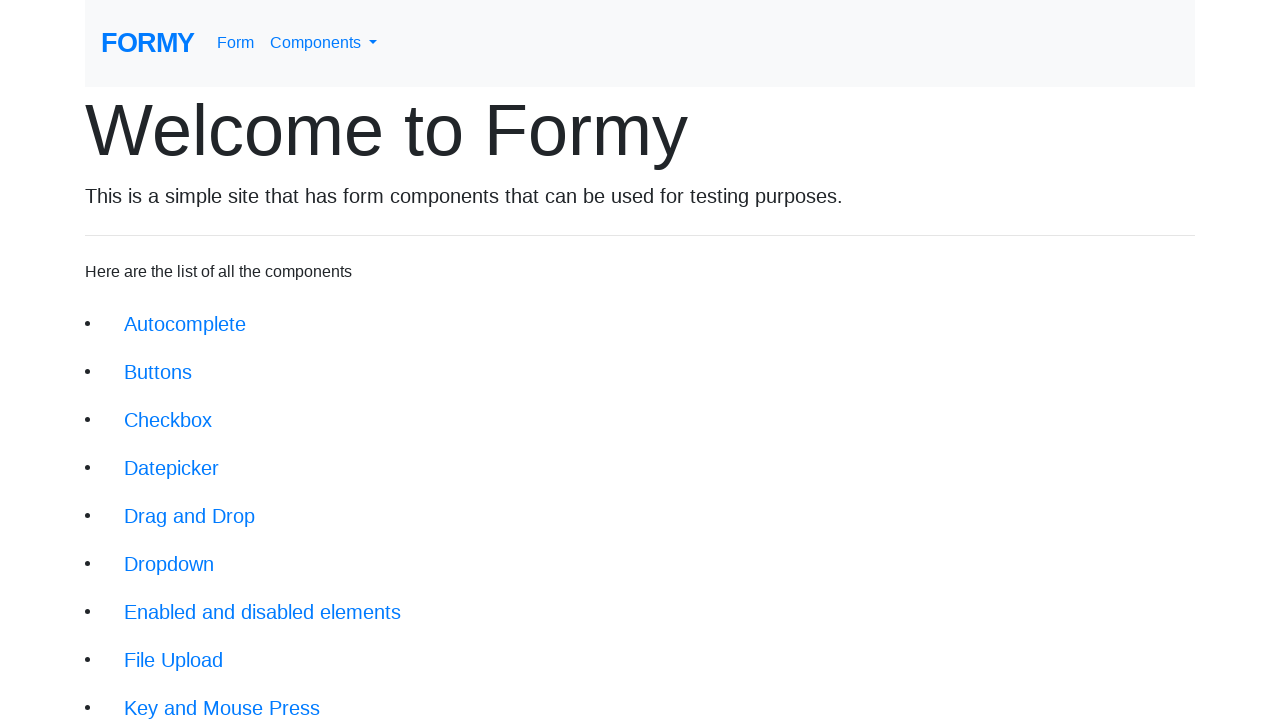

Clicked on navbar dropdown menu link at (324, 43) on #navbarDropdownMenuLink
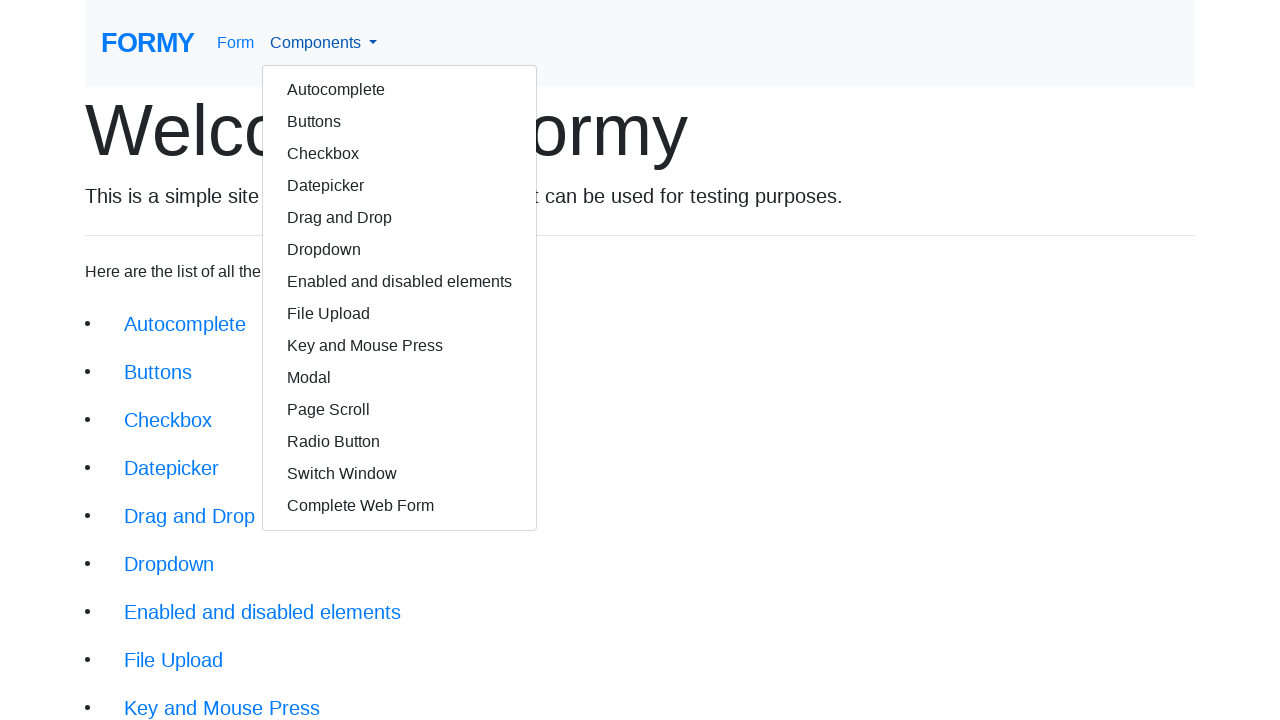

Dropdown menu appeared
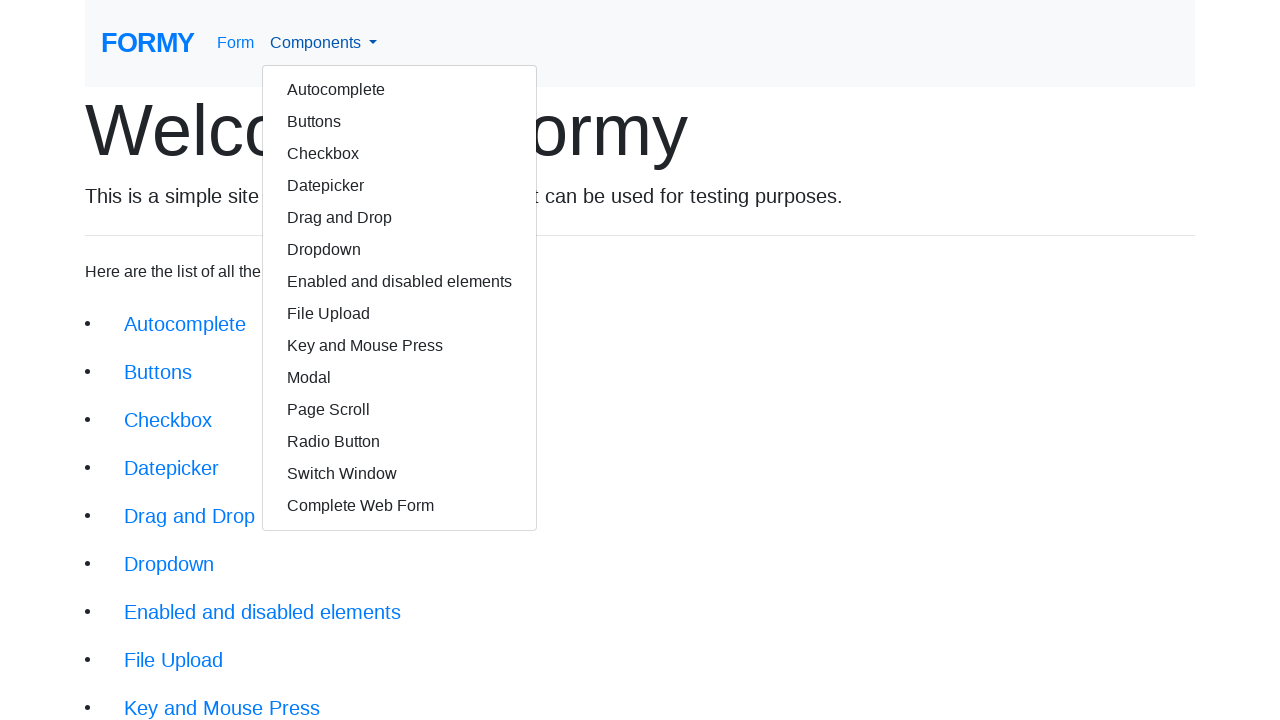

Counted 14 link elements in Components dropdown menu
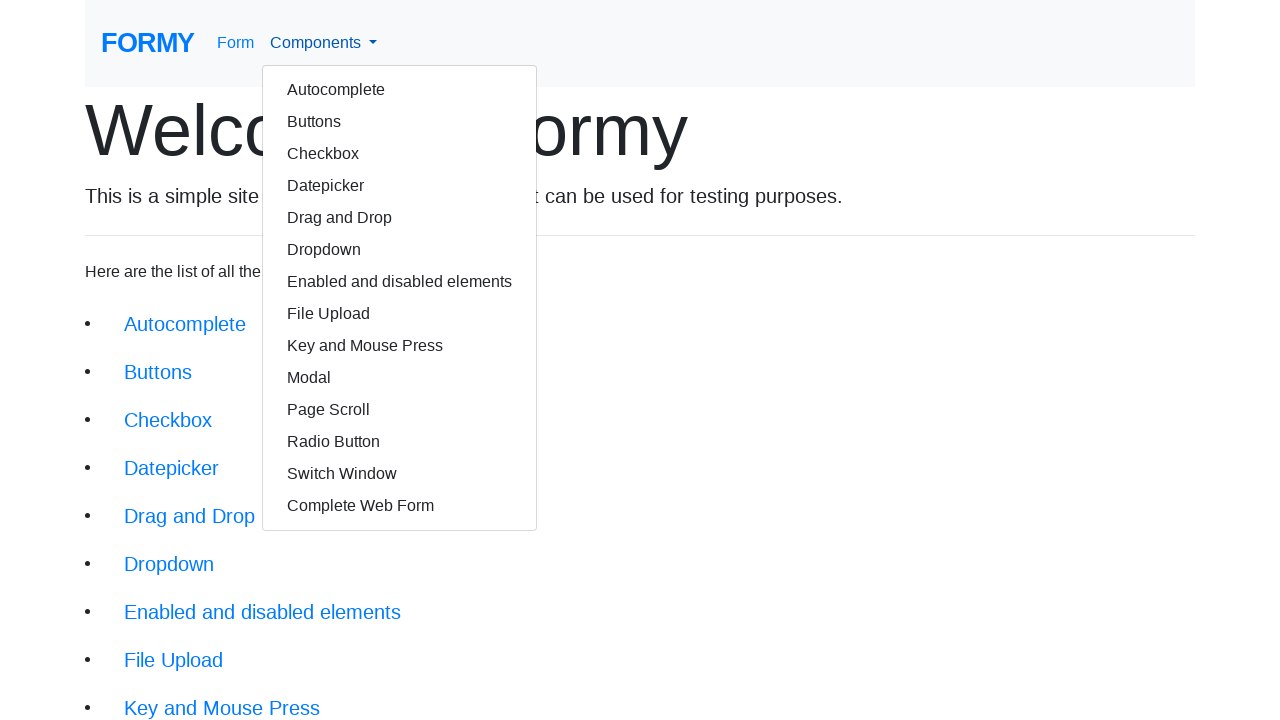

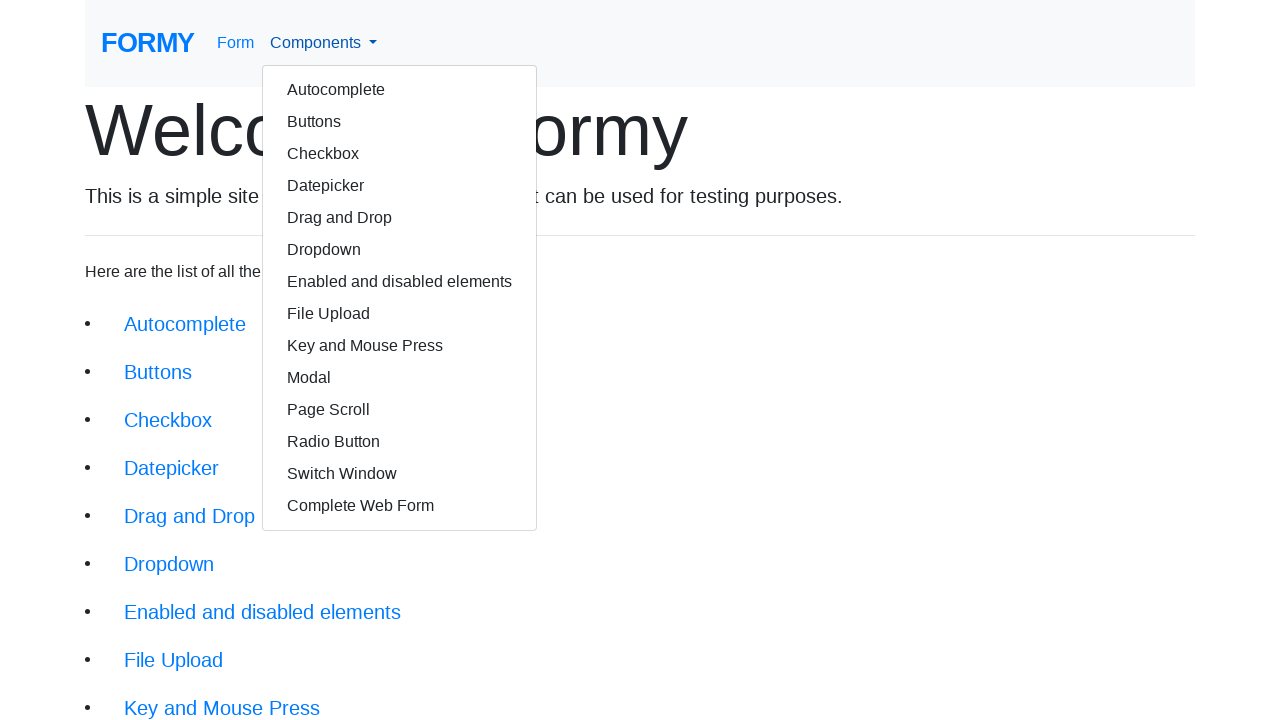